Tests HTML form elements by filling various form fields including text inputs, checkboxes, radio buttons, dropdowns and submitting the form. Repeats the process 3 times.

Starting URL: https://testpages.herokuapp.com/styled/basic-html-form-test.html

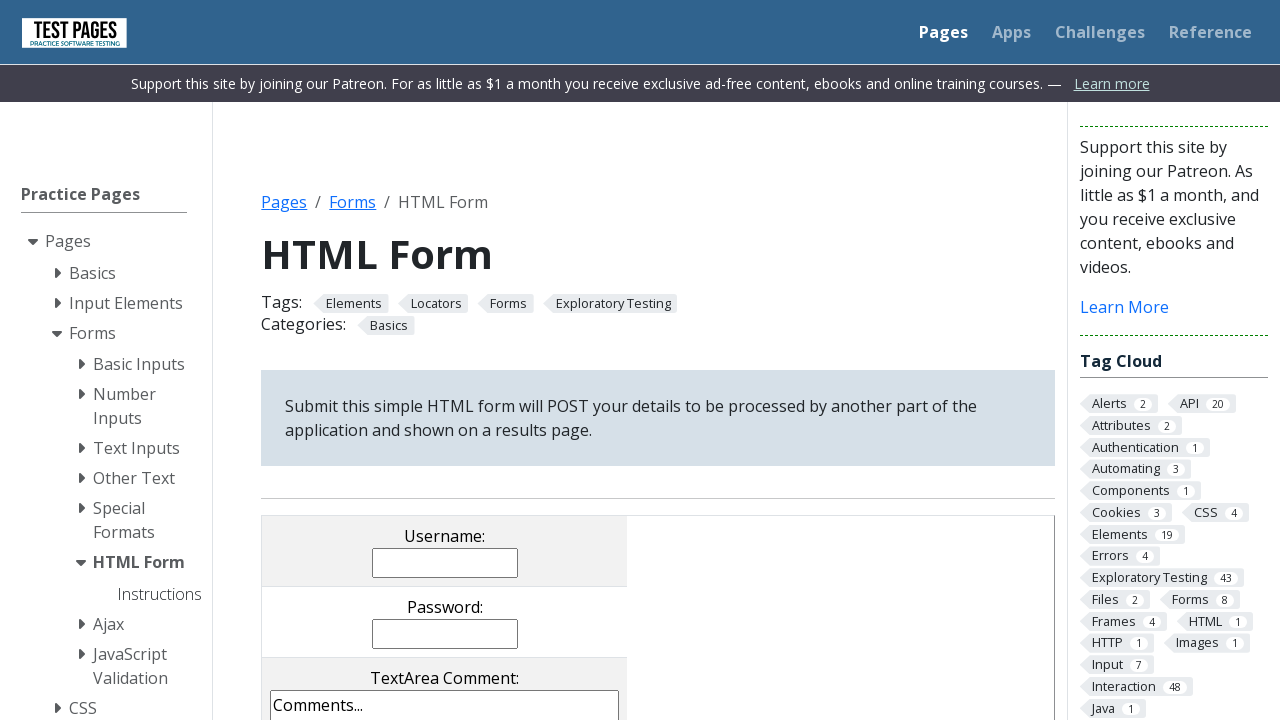

Filled username field with 'Nombre #94303' (iteration 1/3) on xpath=//input[@name='username']
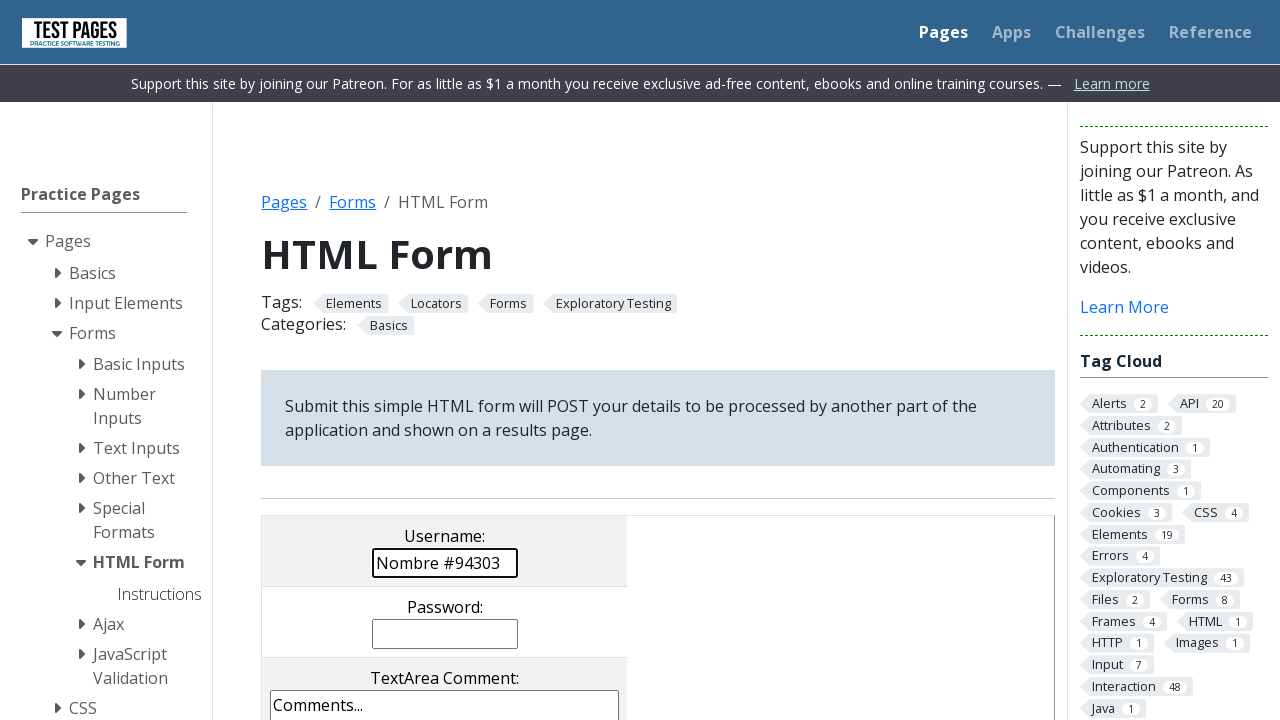

Filled password field with random numbers (iteration 1/3) on xpath=//input[@type='password']
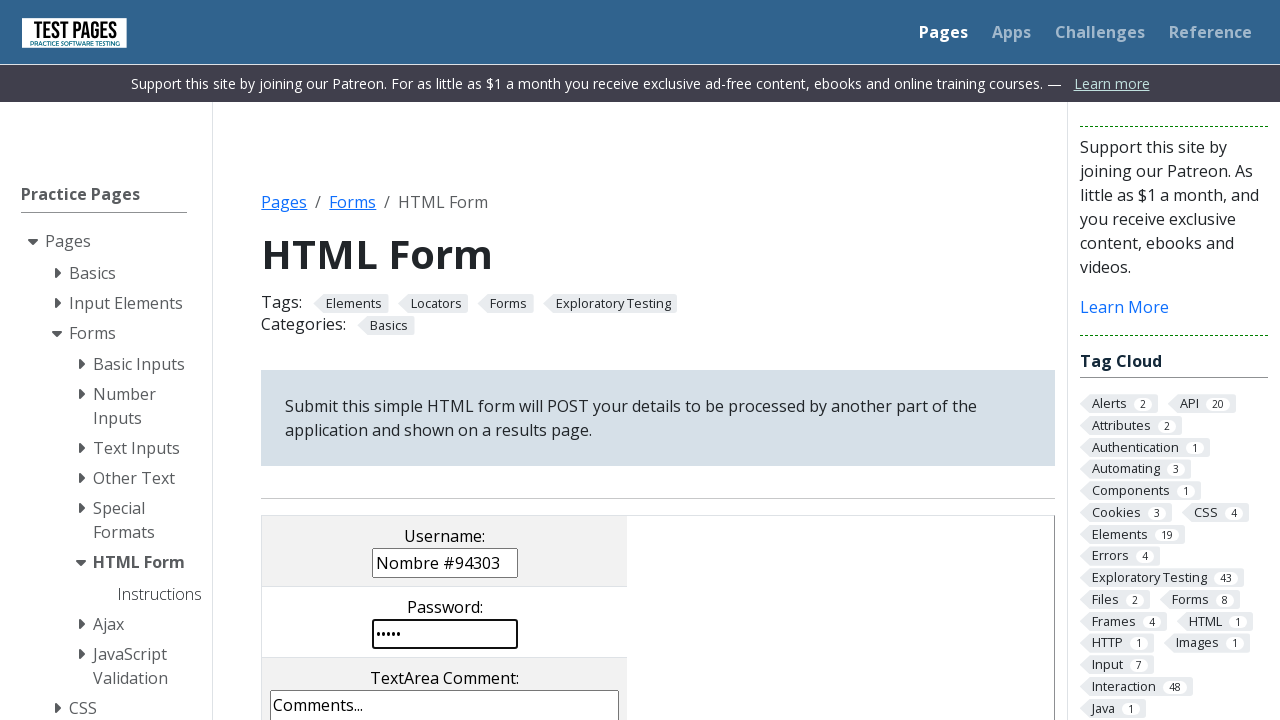

Filled comments textarea with 'Nuevo comentario #94303' (iteration 1/3) on xpath=//textarea[@name='comments']
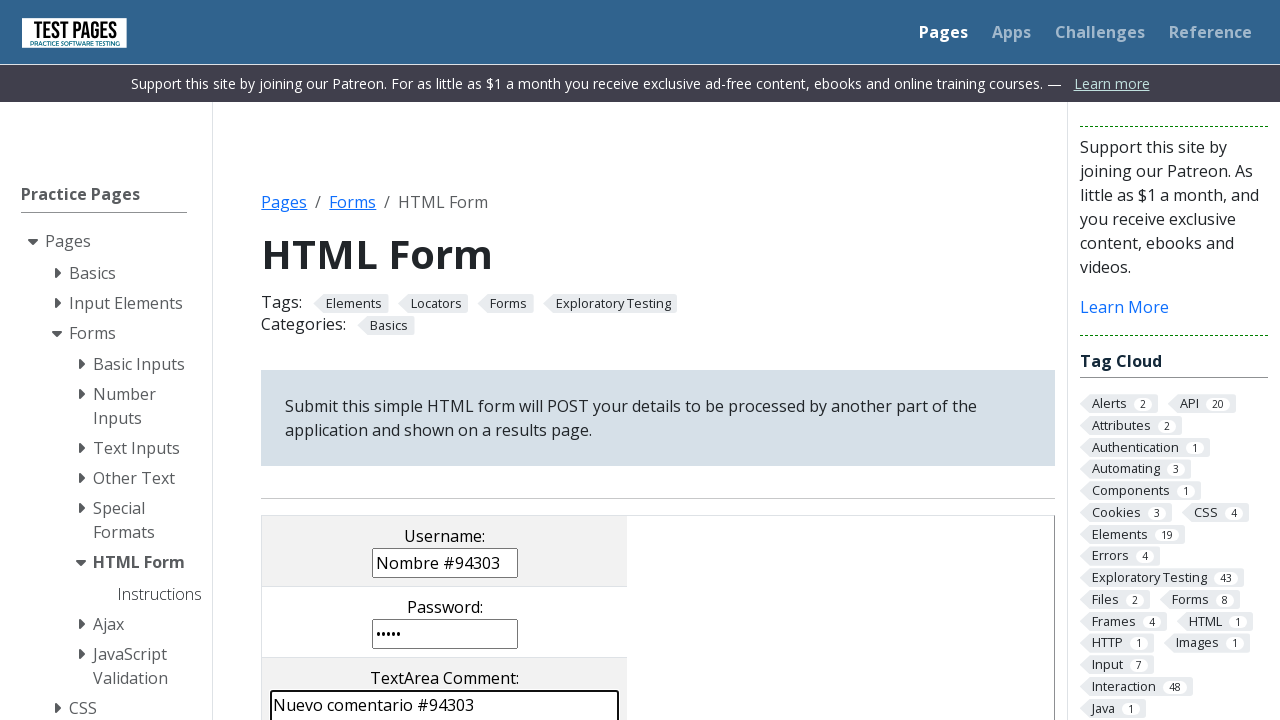

Clicked checkbox cb2 (iteration 1/3) at (402, 360) on xpath=//input[contains(@value,'cb2')]
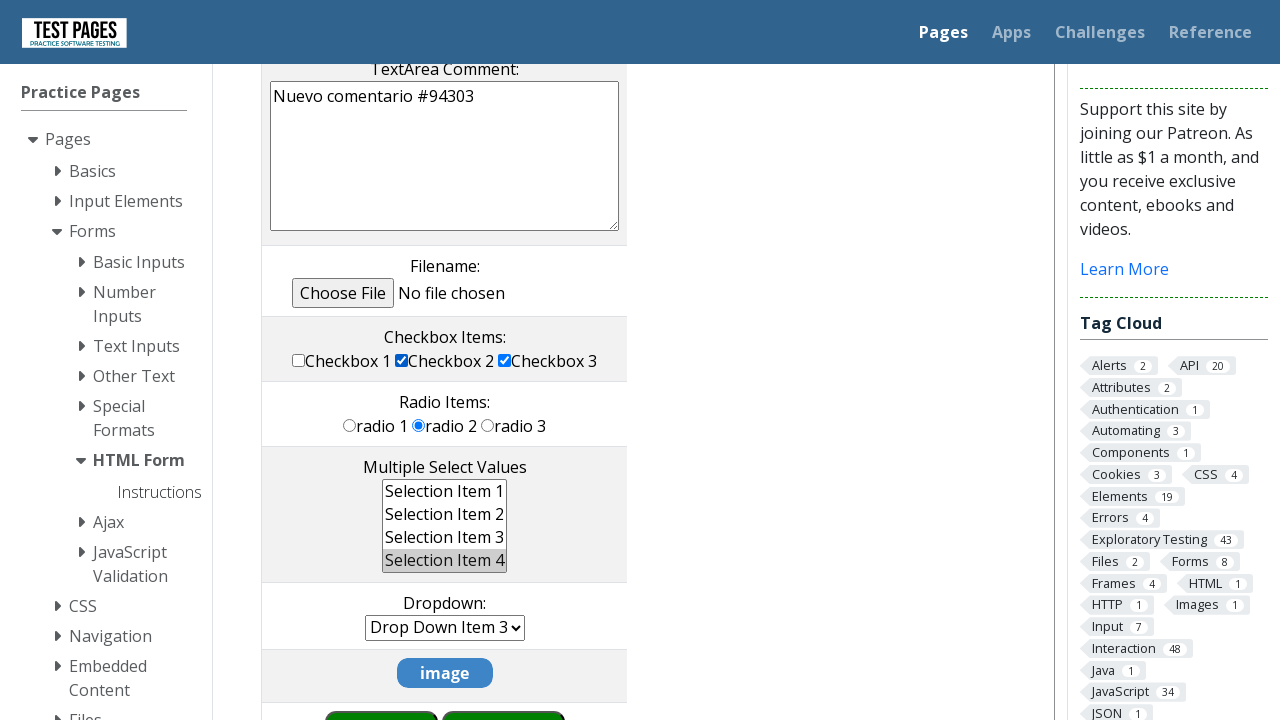

Clicked radio button rd3 (iteration 1/3) at (488, 425) on xpath=//input[contains(@value,'rd3')]
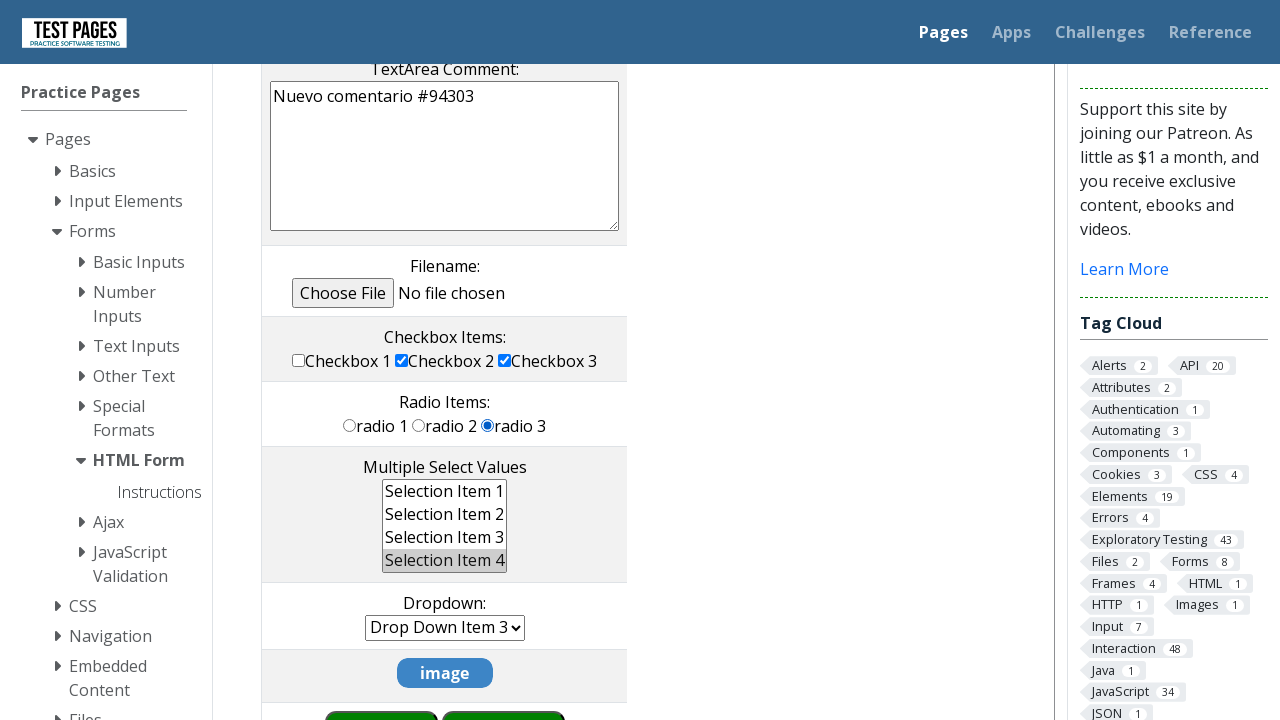

Selected index 2 from multi-select dropdown (iteration 1/3) on xpath=//select[contains(@multiple,'multiple')]
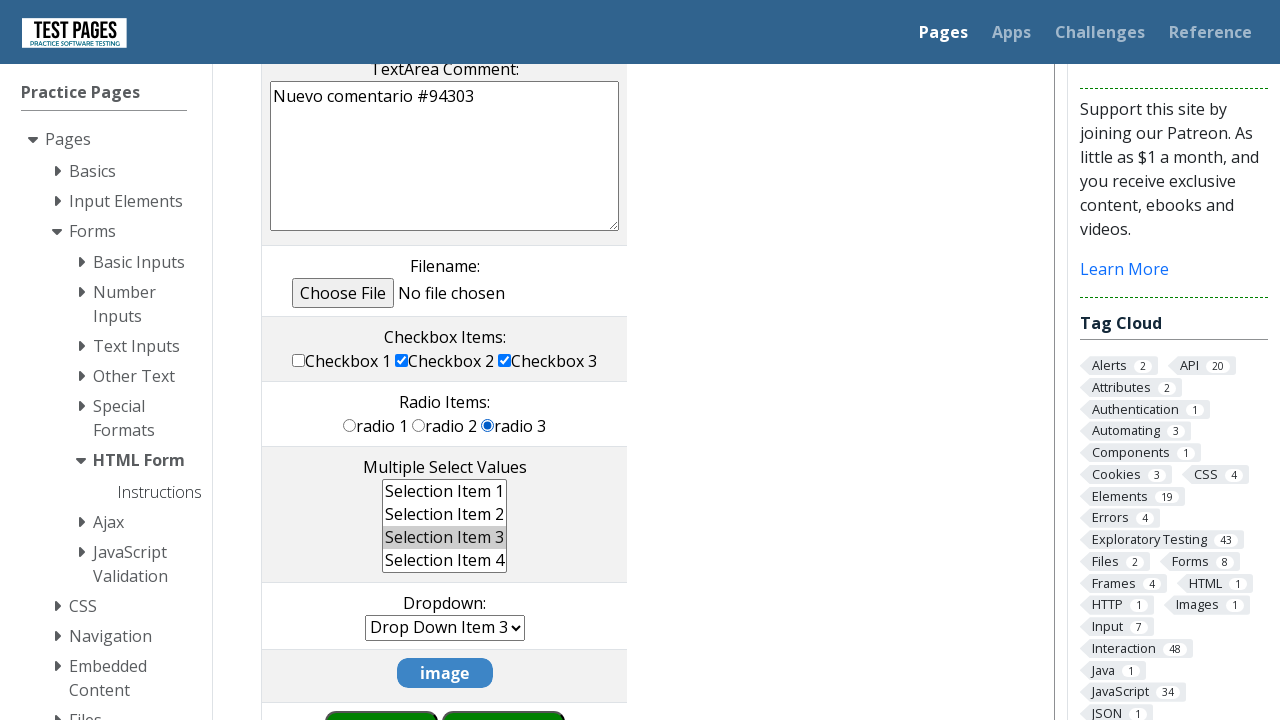

Selected index 3 from dropdown (iteration 1/3) on xpath=//select[contains(@name,'dropdown')]
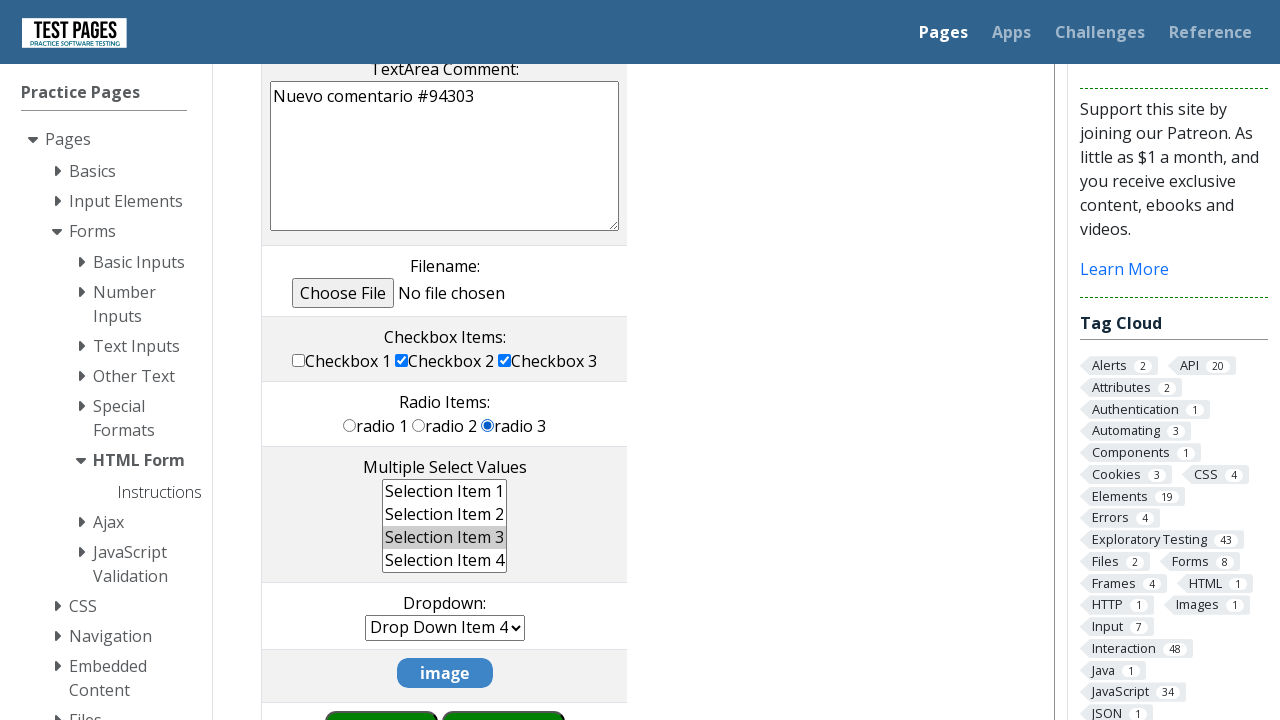

Clicked submit button (iteration 1/3) at (504, 690) on xpath=//input[contains(@type,'submit')]
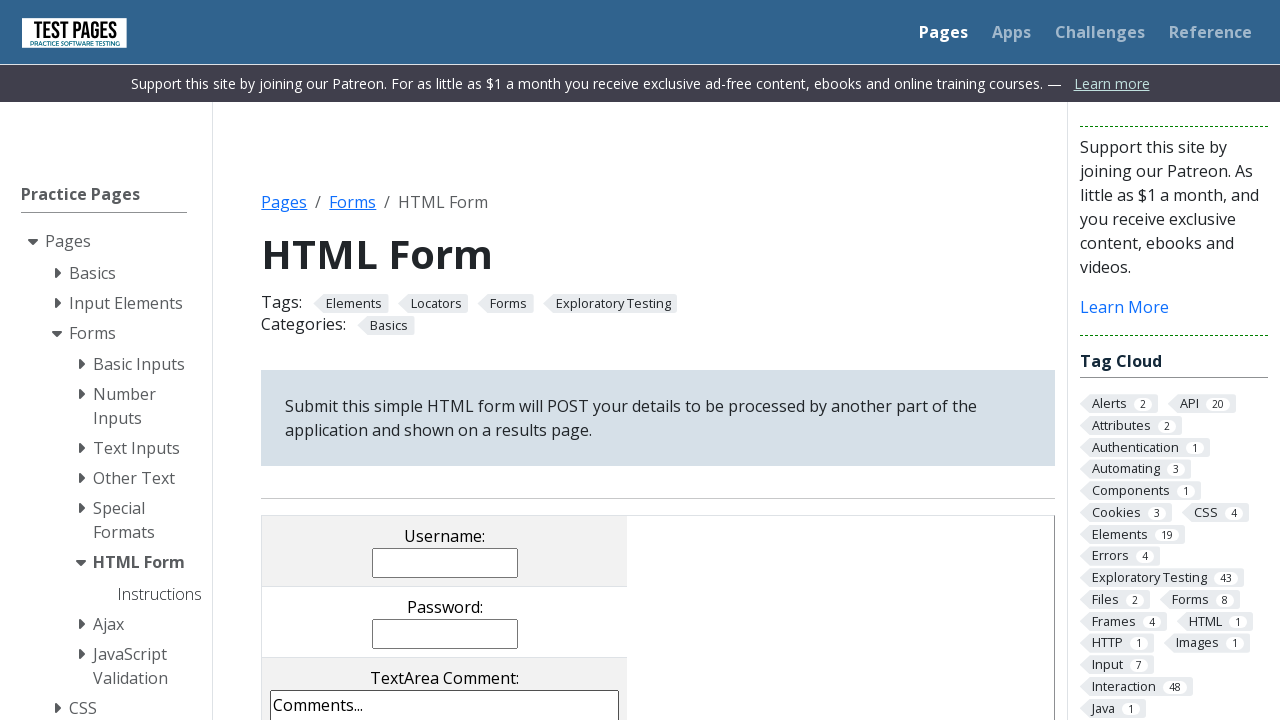

Navigated back to form for next iteration
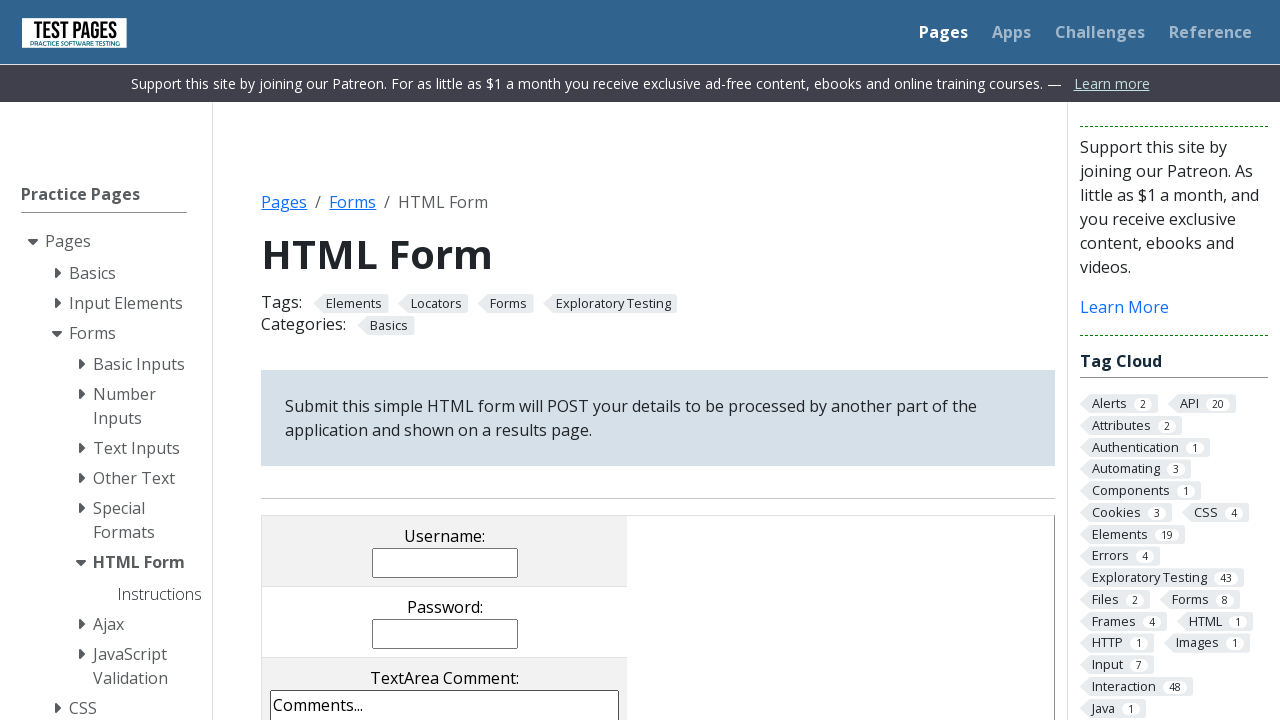

Username field loaded and ready for iteration 2/3
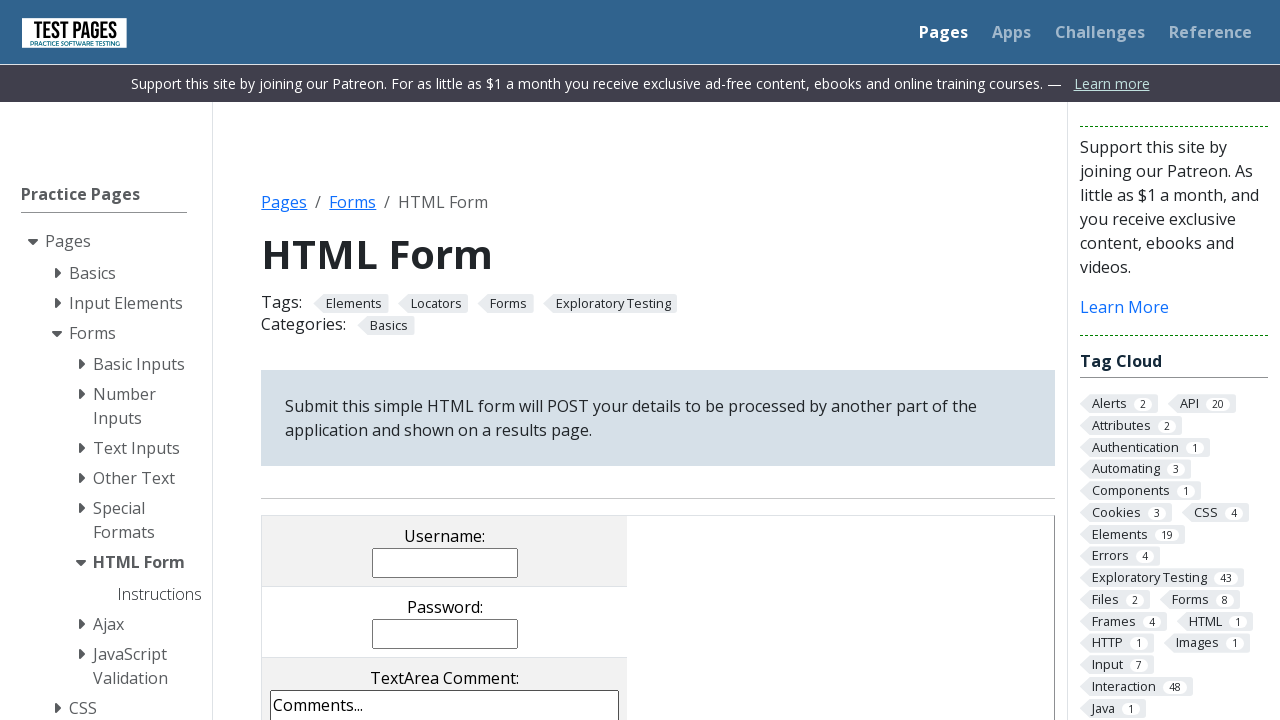

Filled username field with 'Nombre #39945' (iteration 2/3) on xpath=//input[@name='username']
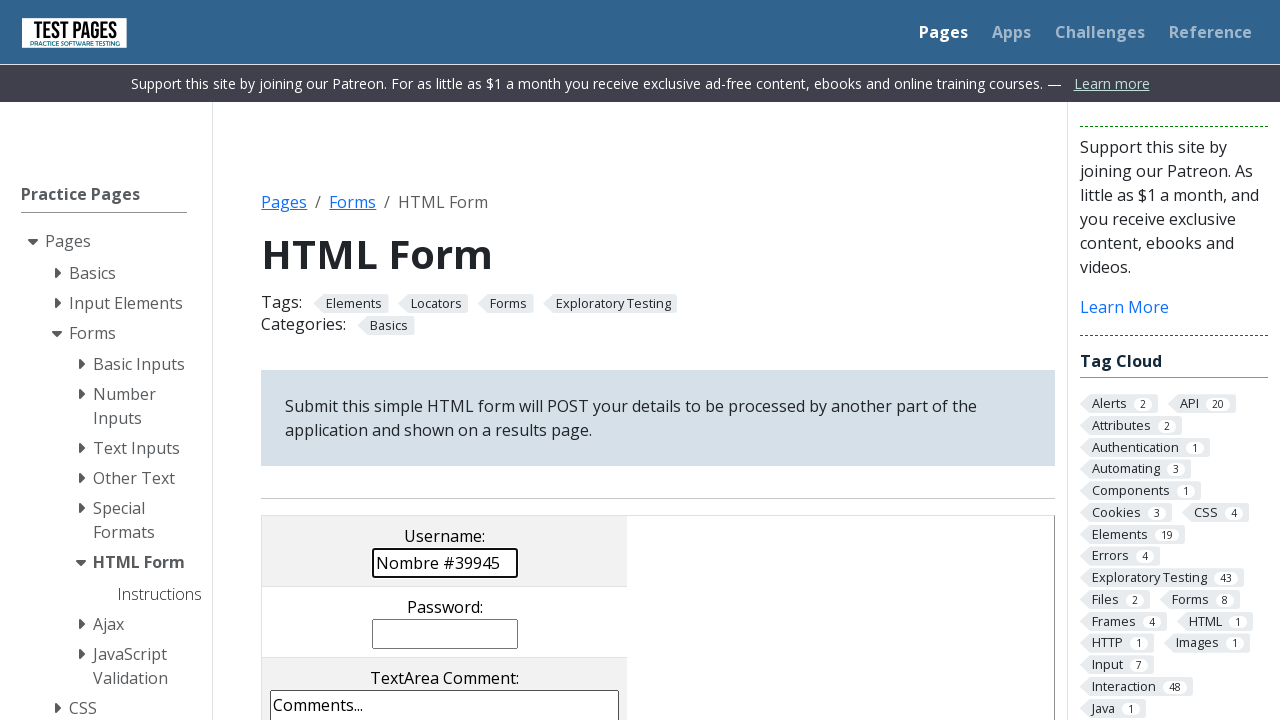

Filled password field with random numbers (iteration 2/3) on xpath=//input[@type='password']
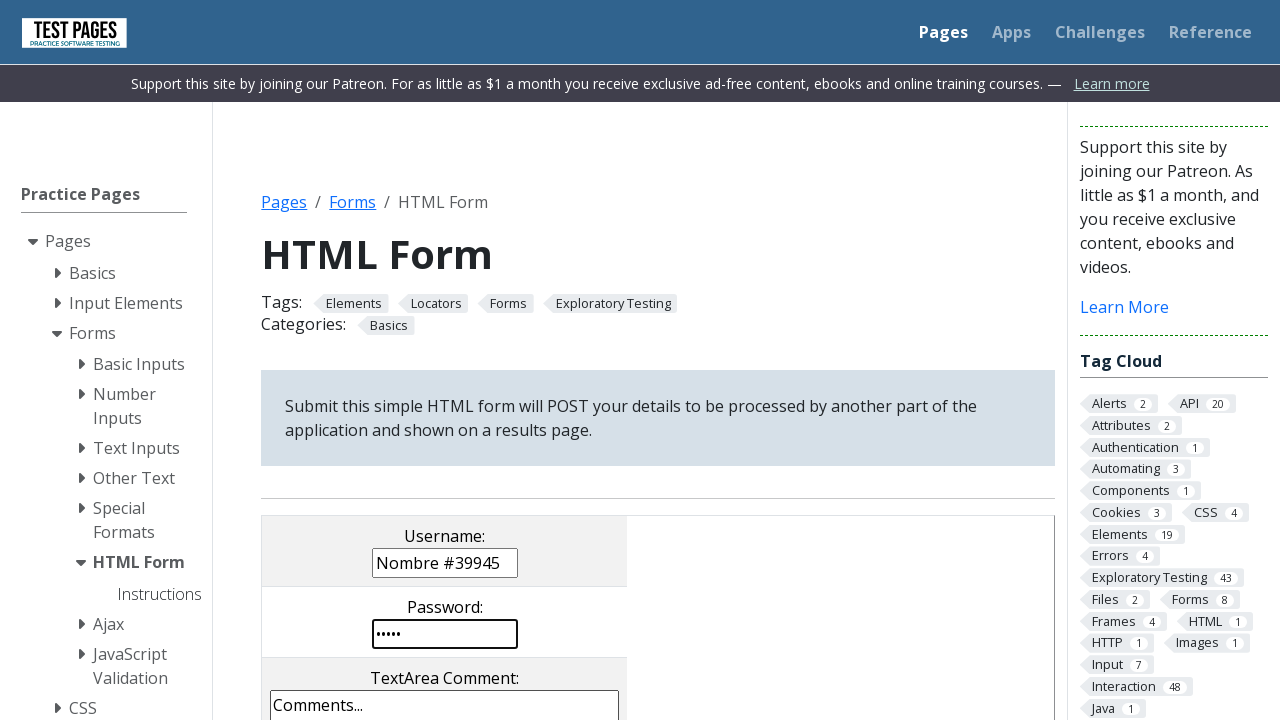

Filled comments textarea with 'Nuevo comentario #39945' (iteration 2/3) on xpath=//textarea[@name='comments']
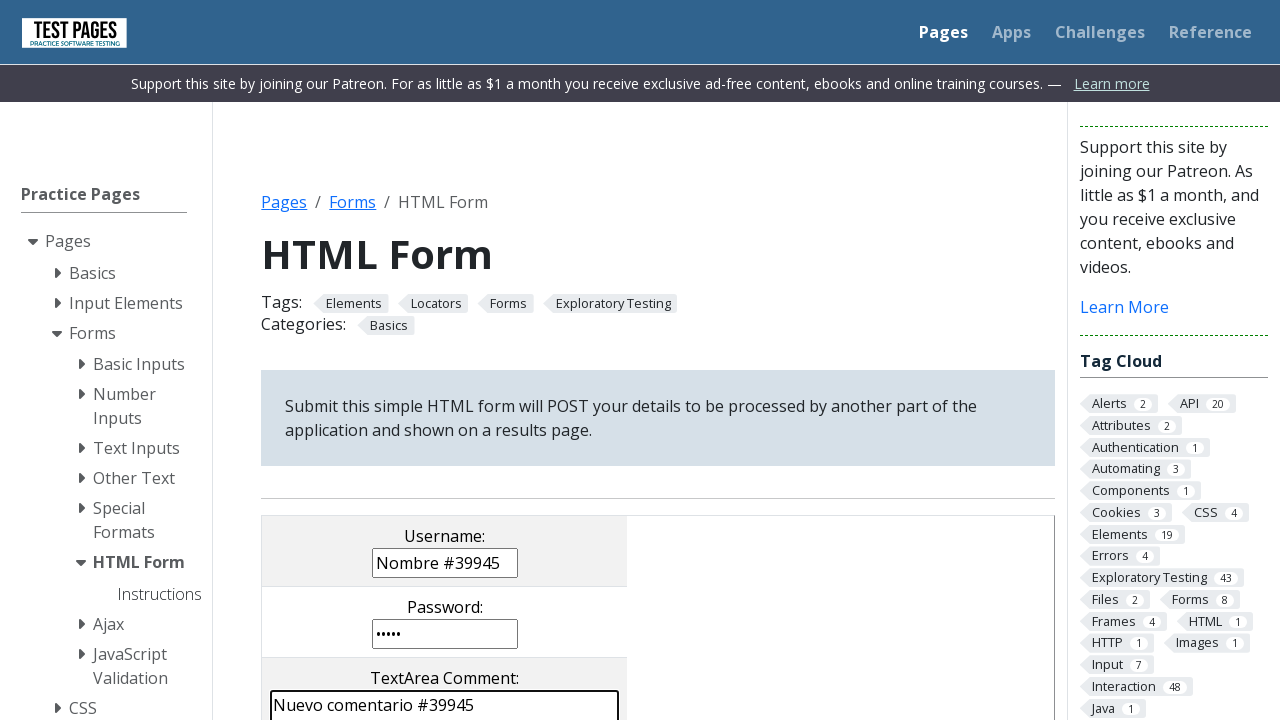

Clicked checkbox cb2 (iteration 2/3) at (402, 360) on xpath=//input[contains(@value,'cb2')]
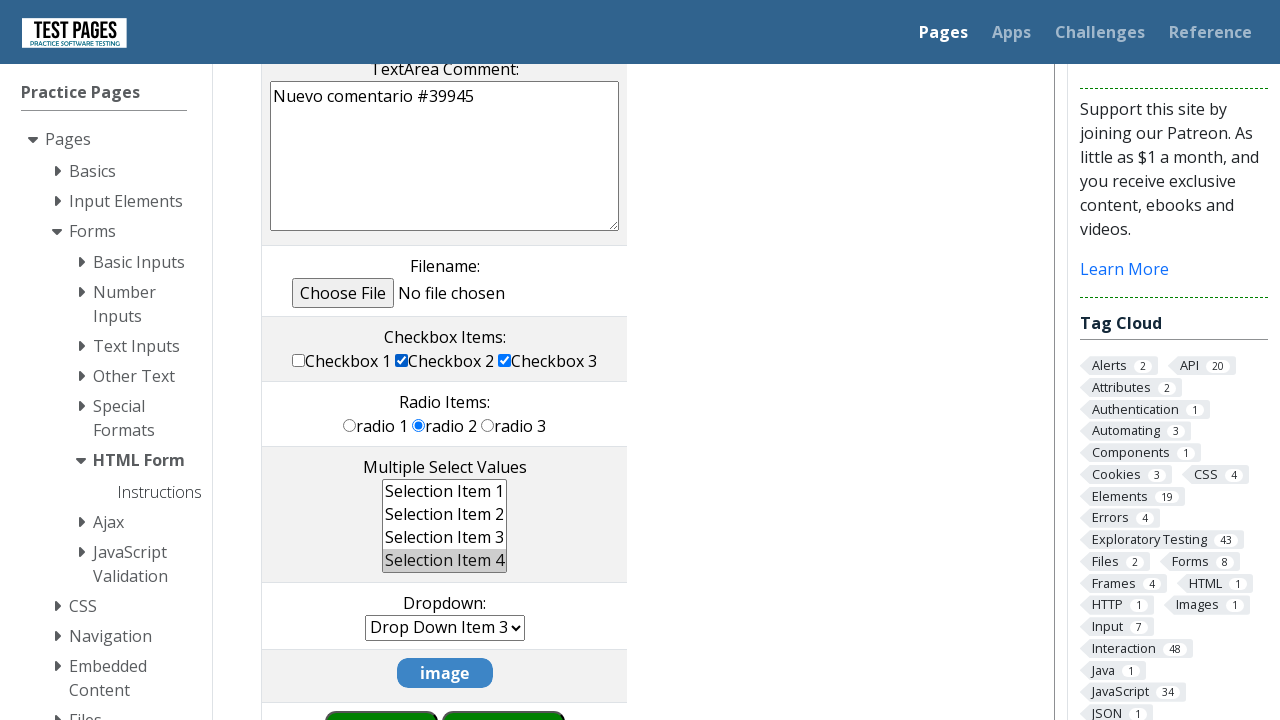

Clicked radio button rd3 (iteration 2/3) at (488, 425) on xpath=//input[contains(@value,'rd3')]
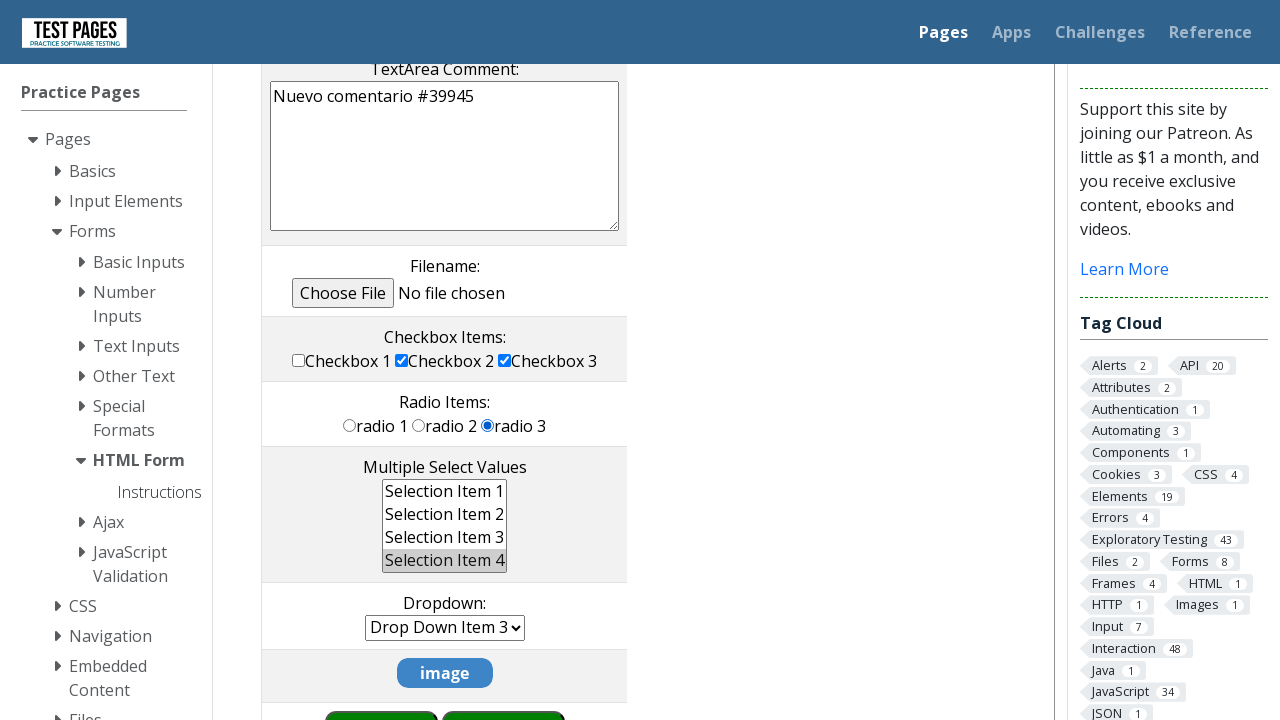

Selected index 2 from multi-select dropdown (iteration 2/3) on xpath=//select[contains(@multiple,'multiple')]
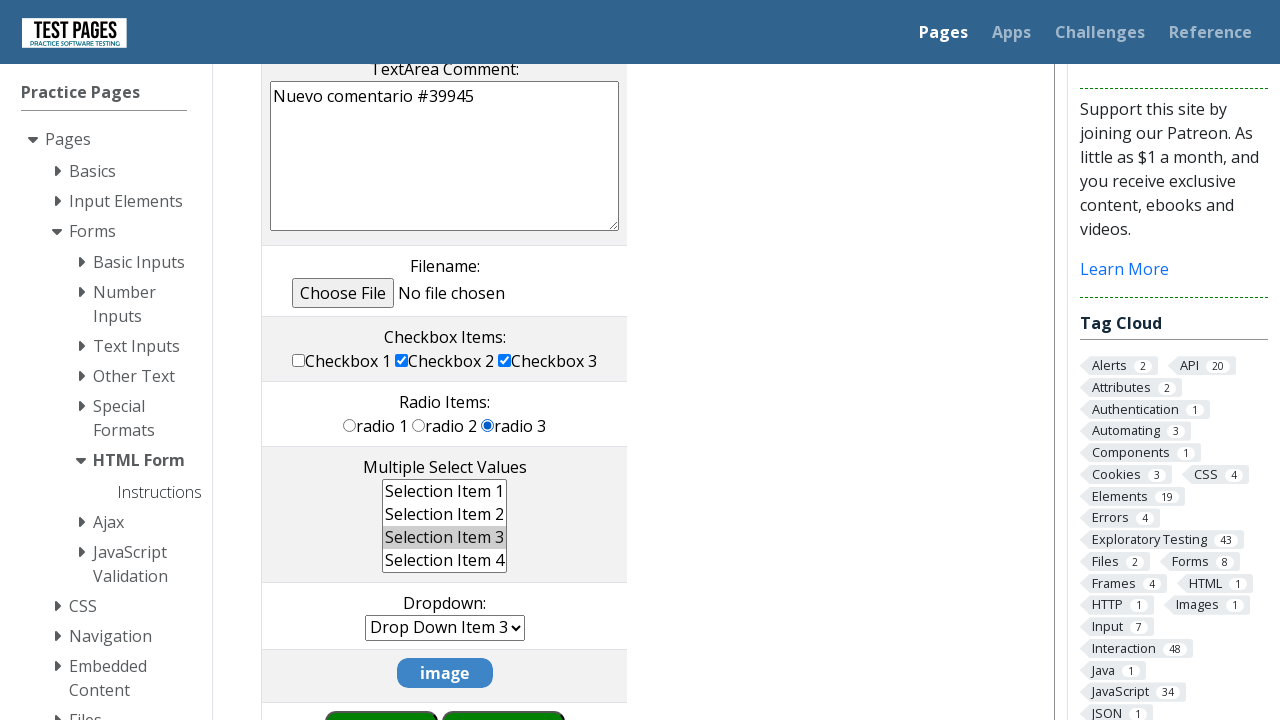

Selected index 3 from dropdown (iteration 2/3) on xpath=//select[contains(@name,'dropdown')]
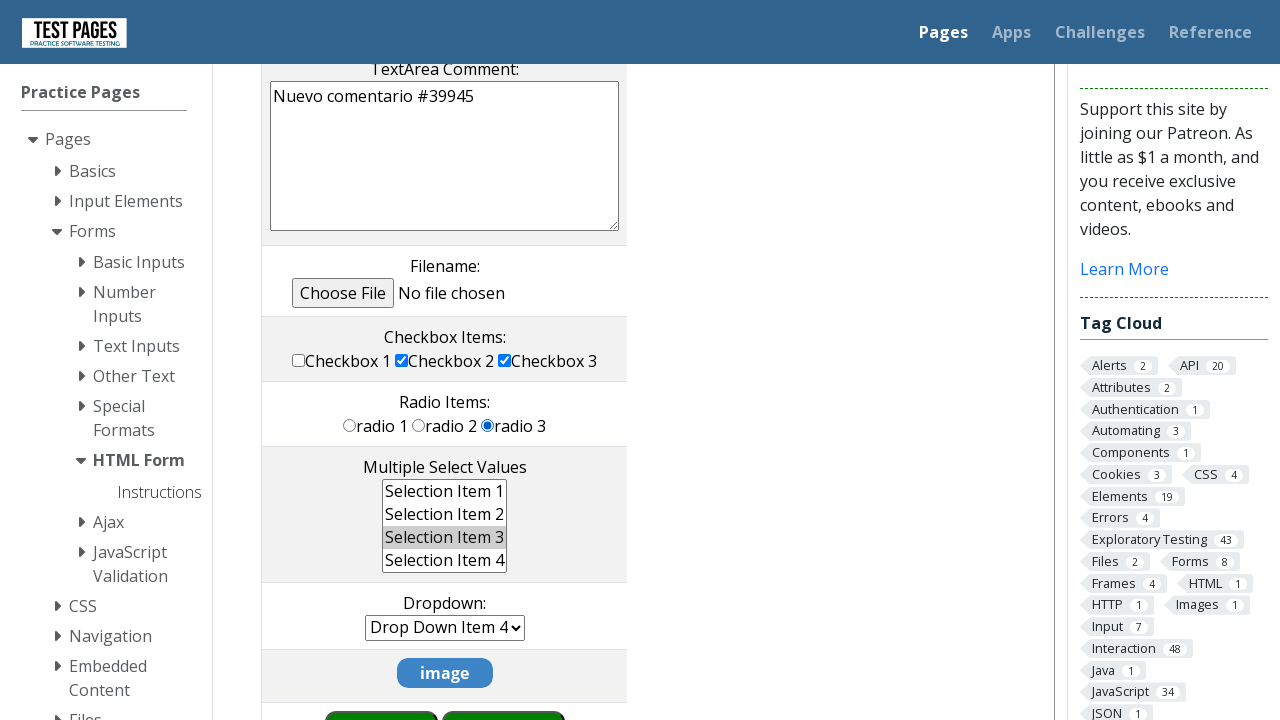

Clicked submit button (iteration 2/3) at (504, 690) on xpath=//input[contains(@type,'submit')]
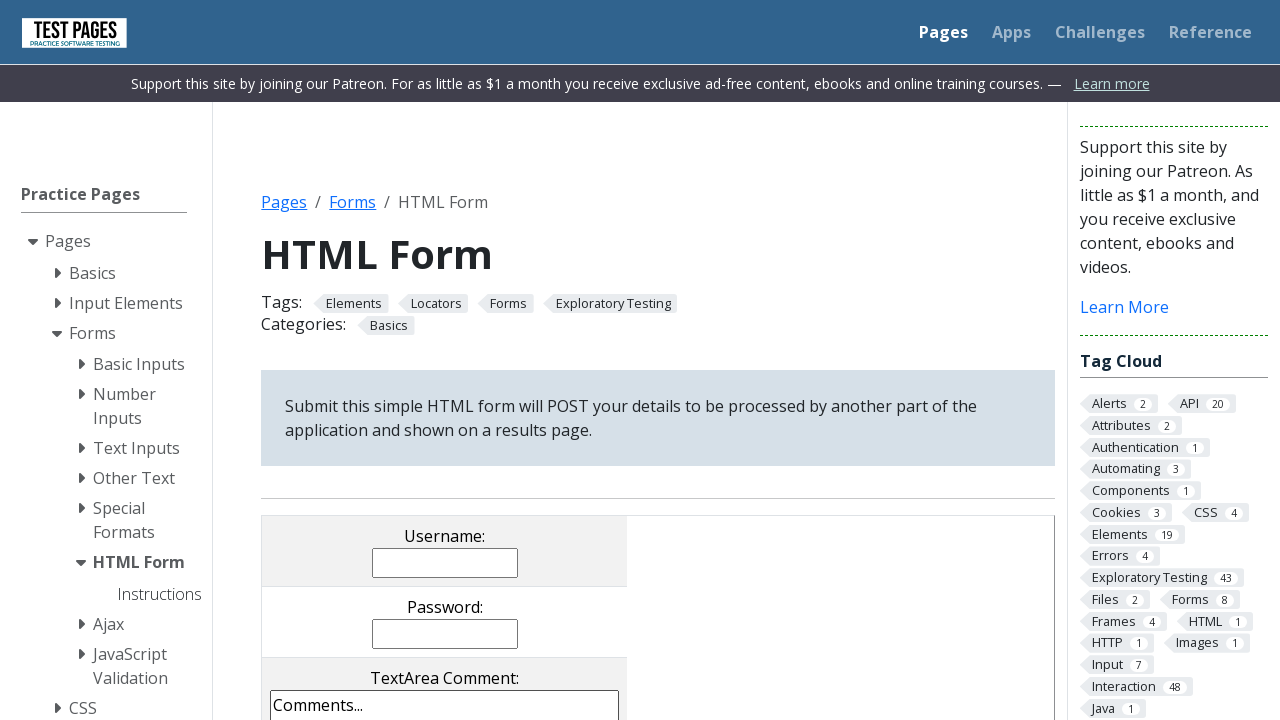

Navigated back to form for next iteration
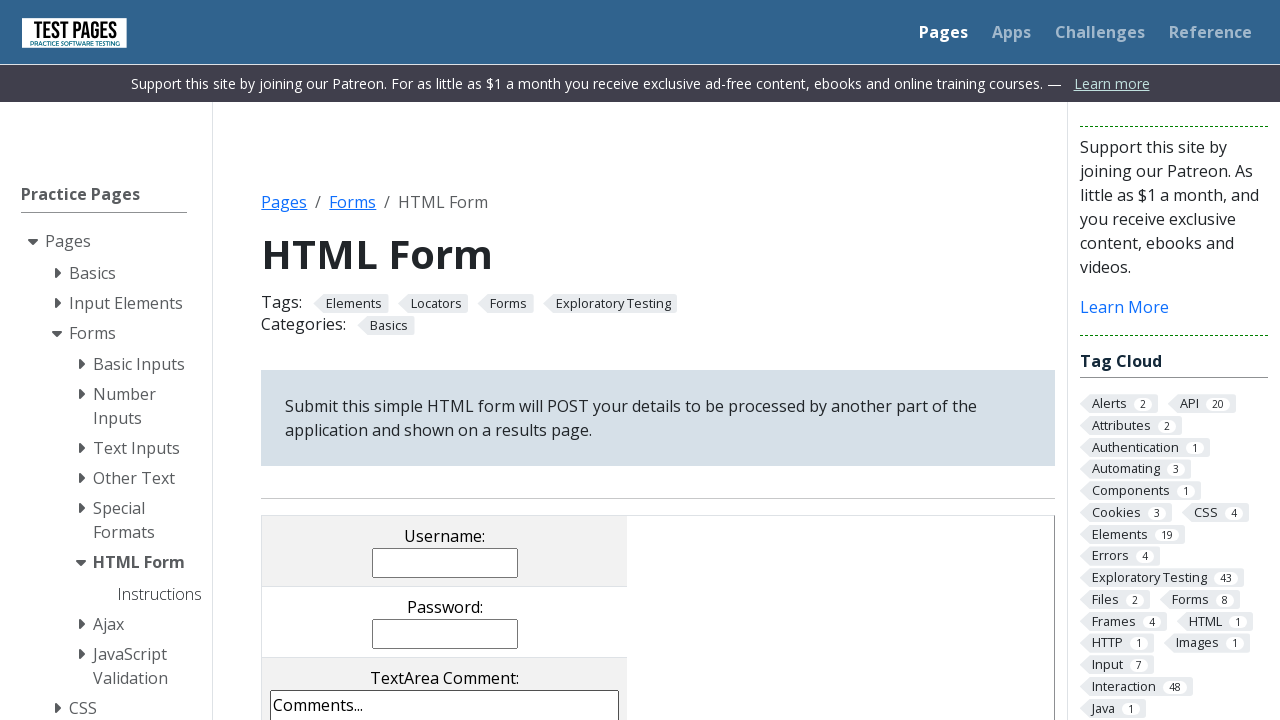

Username field loaded and ready for iteration 3/3
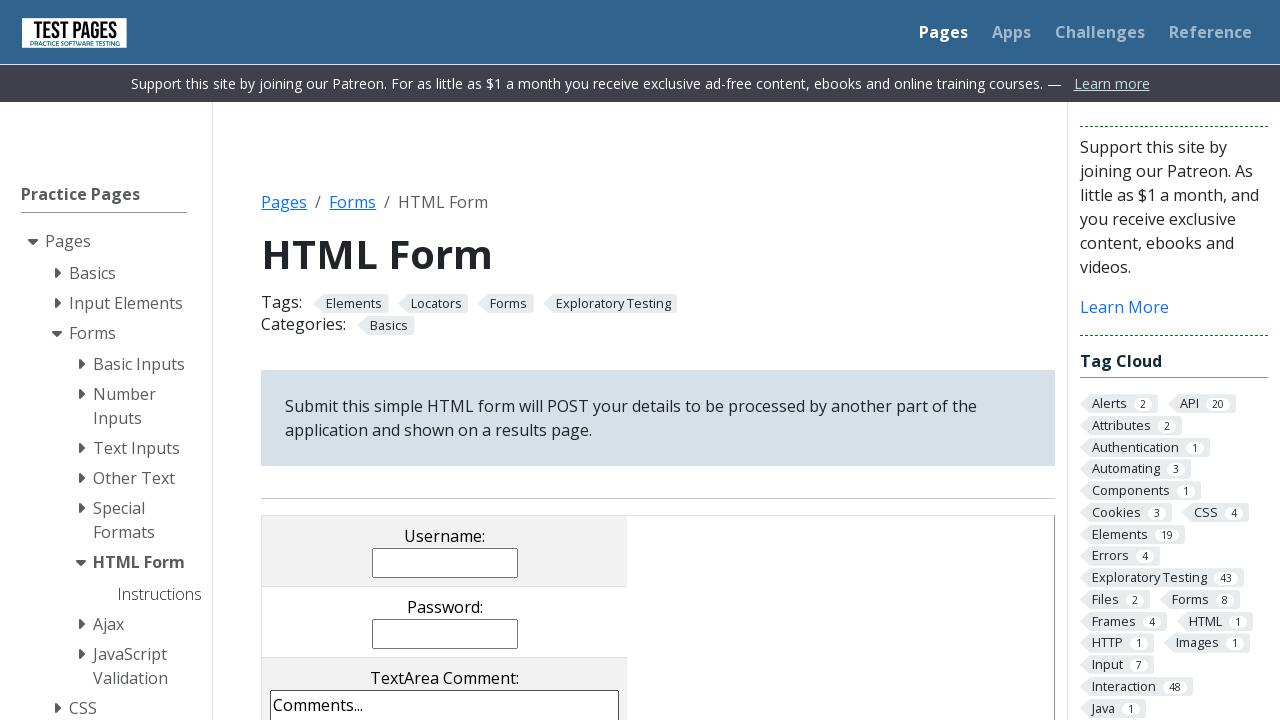

Filled username field with 'Nombre #14918' (iteration 3/3) on xpath=//input[@name='username']
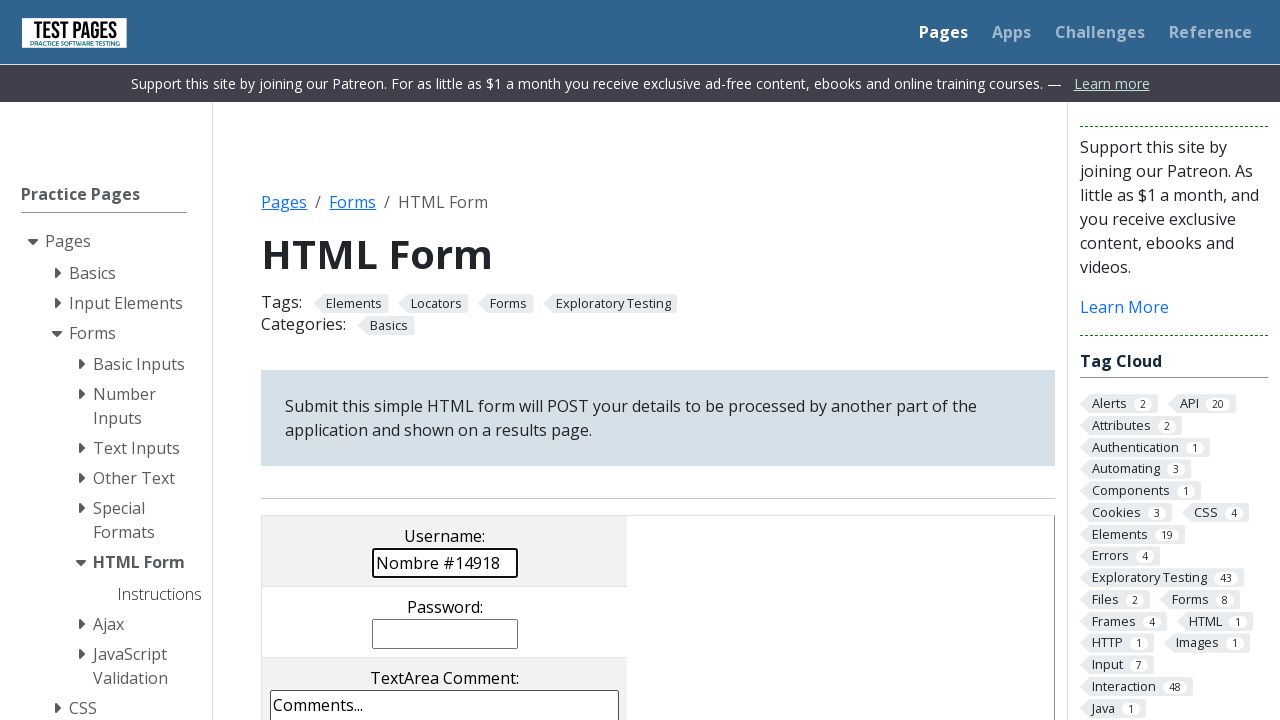

Filled password field with random numbers (iteration 3/3) on xpath=//input[@type='password']
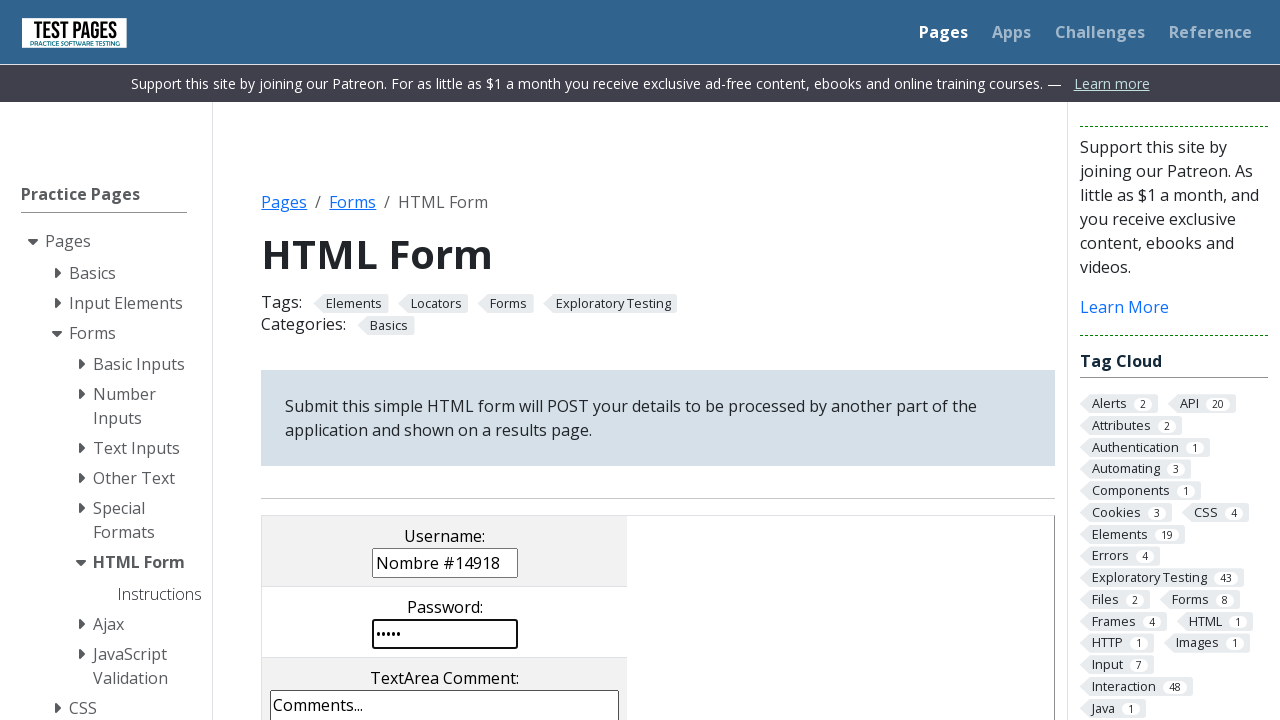

Filled comments textarea with 'Nuevo comentario #14918' (iteration 3/3) on xpath=//textarea[@name='comments']
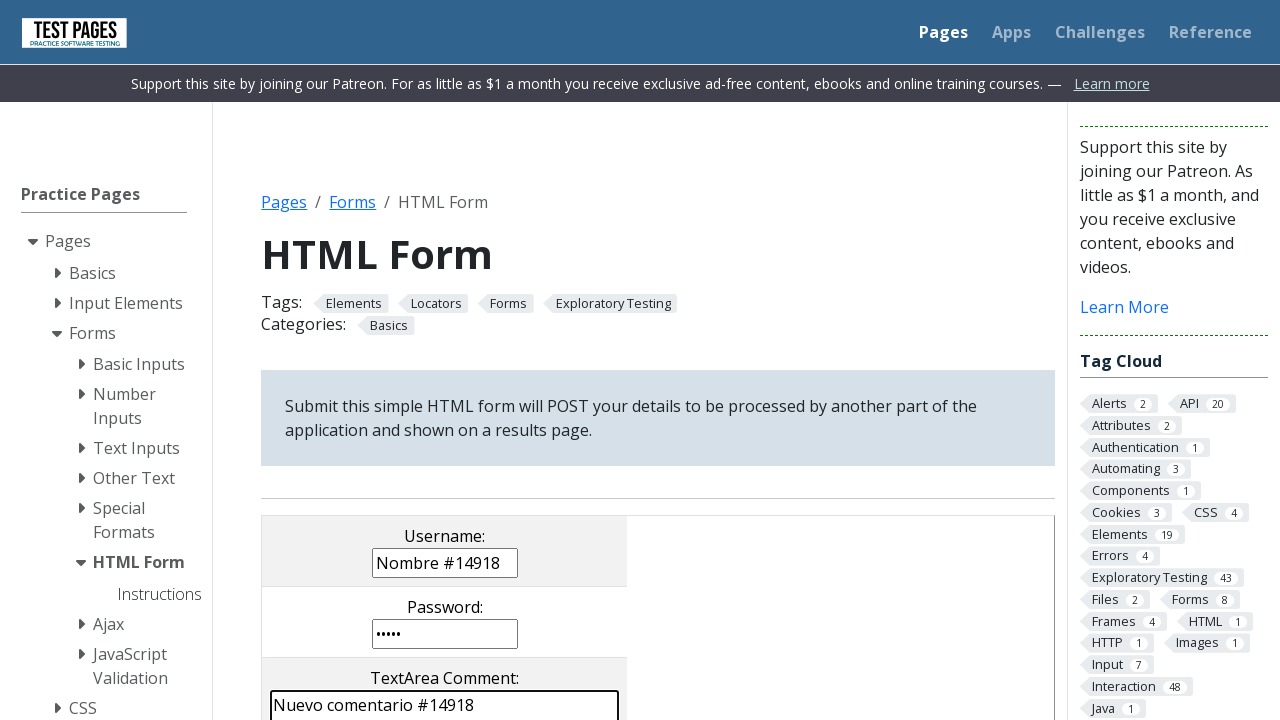

Clicked checkbox cb2 (iteration 3/3) at (402, 360) on xpath=//input[contains(@value,'cb2')]
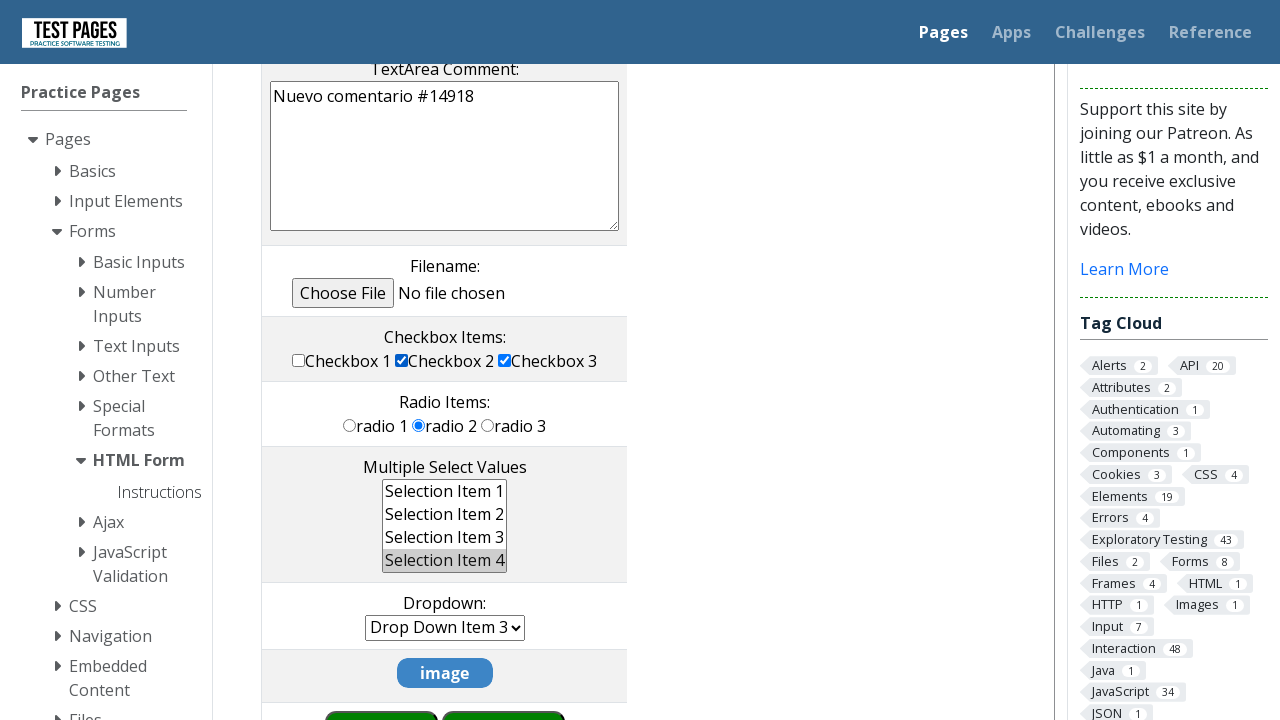

Clicked radio button rd3 (iteration 3/3) at (488, 425) on xpath=//input[contains(@value,'rd3')]
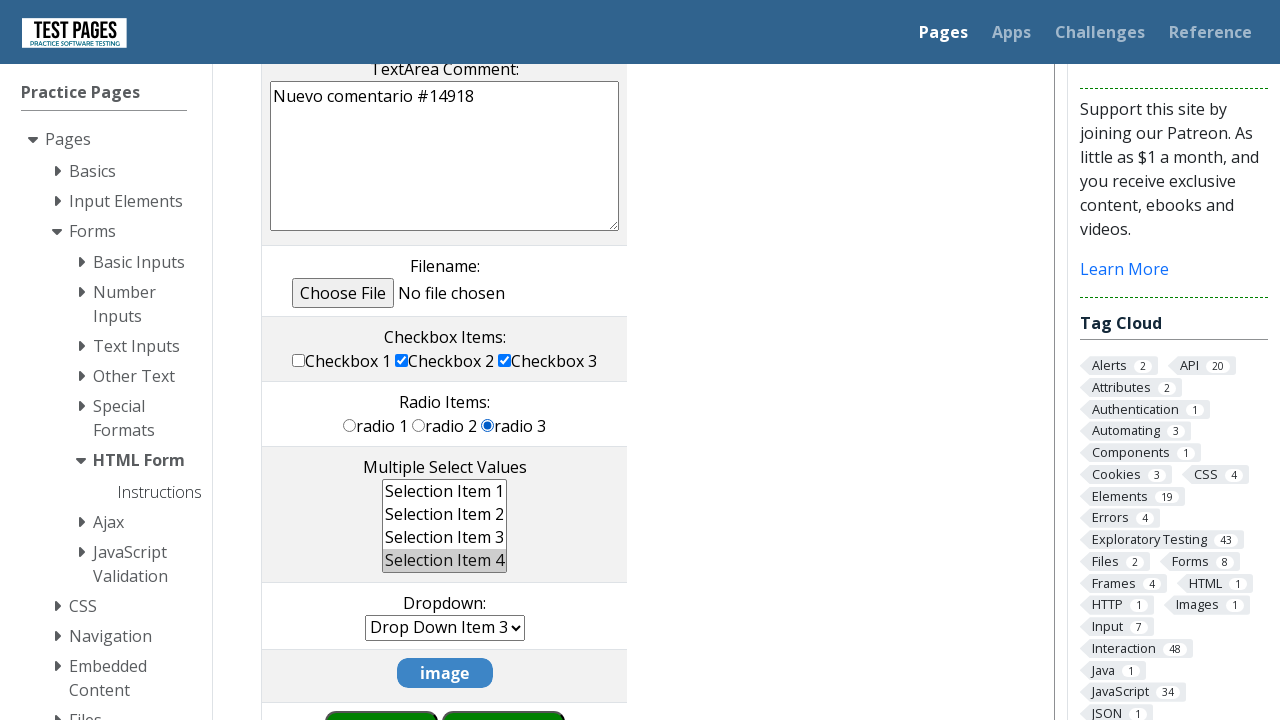

Selected index 2 from multi-select dropdown (iteration 3/3) on xpath=//select[contains(@multiple,'multiple')]
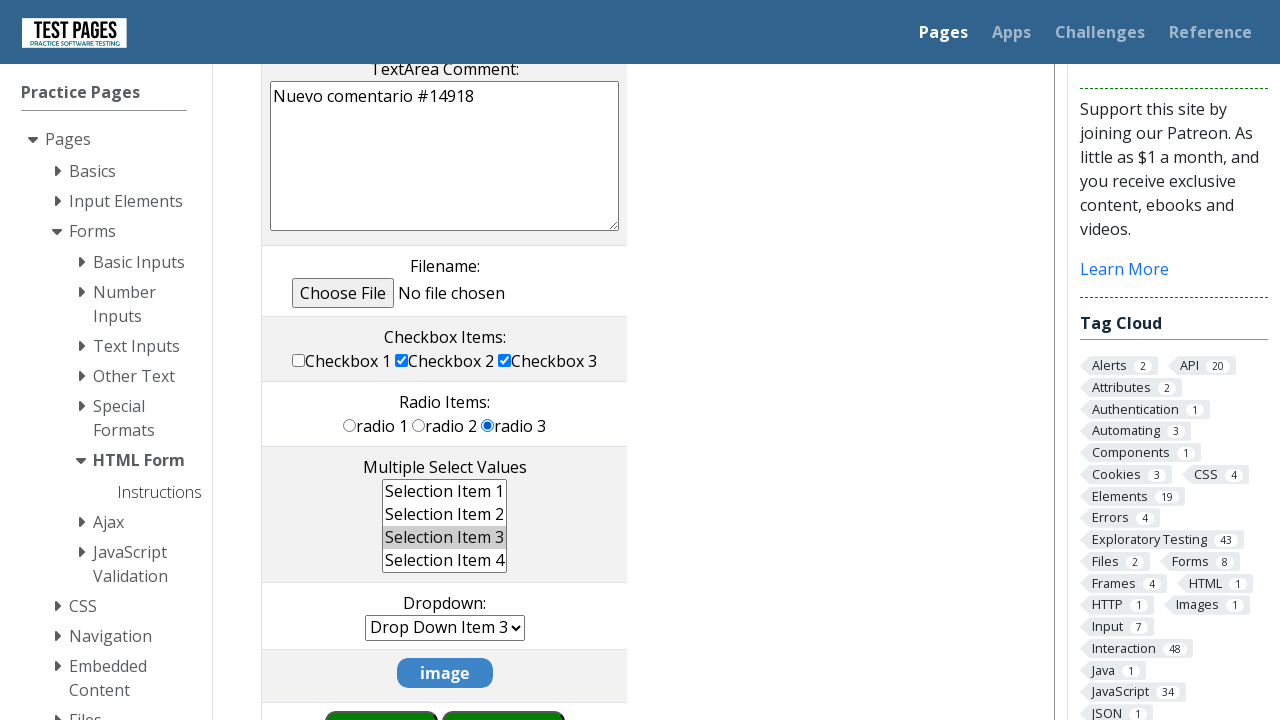

Selected index 3 from dropdown (iteration 3/3) on xpath=//select[contains(@name,'dropdown')]
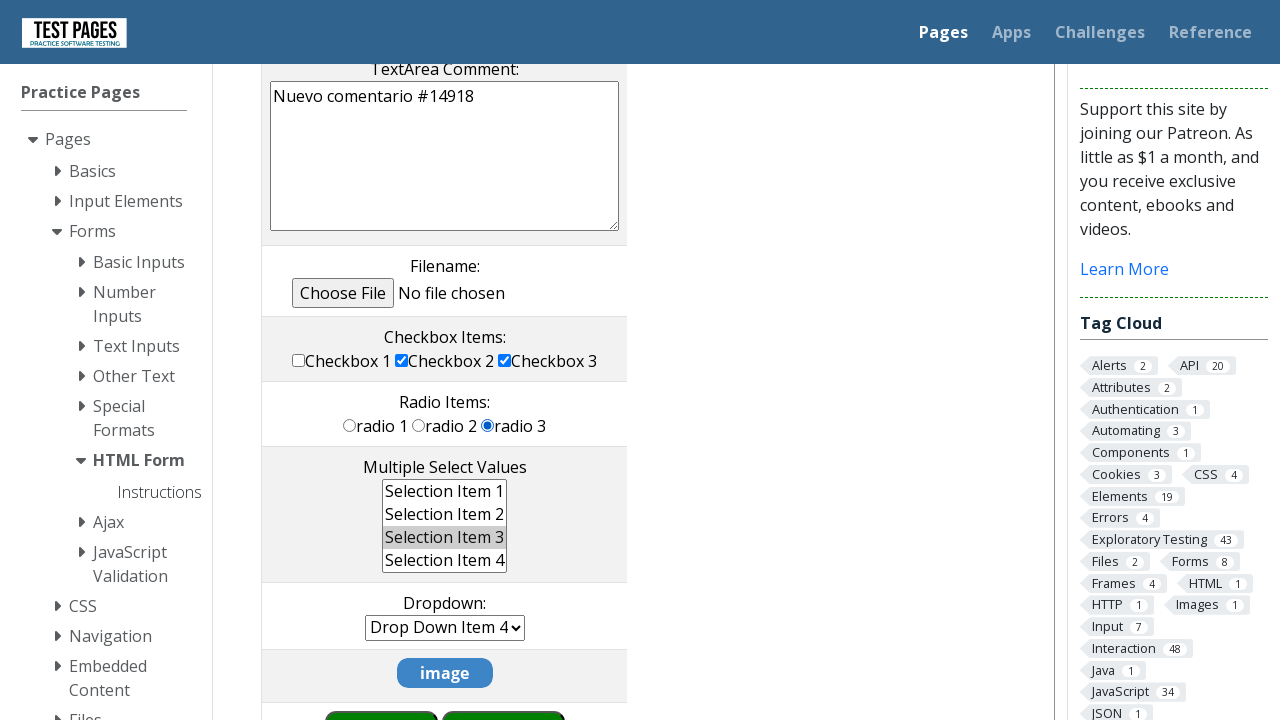

Clicked submit button (iteration 3/3) at (504, 690) on xpath=//input[contains(@type,'submit')]
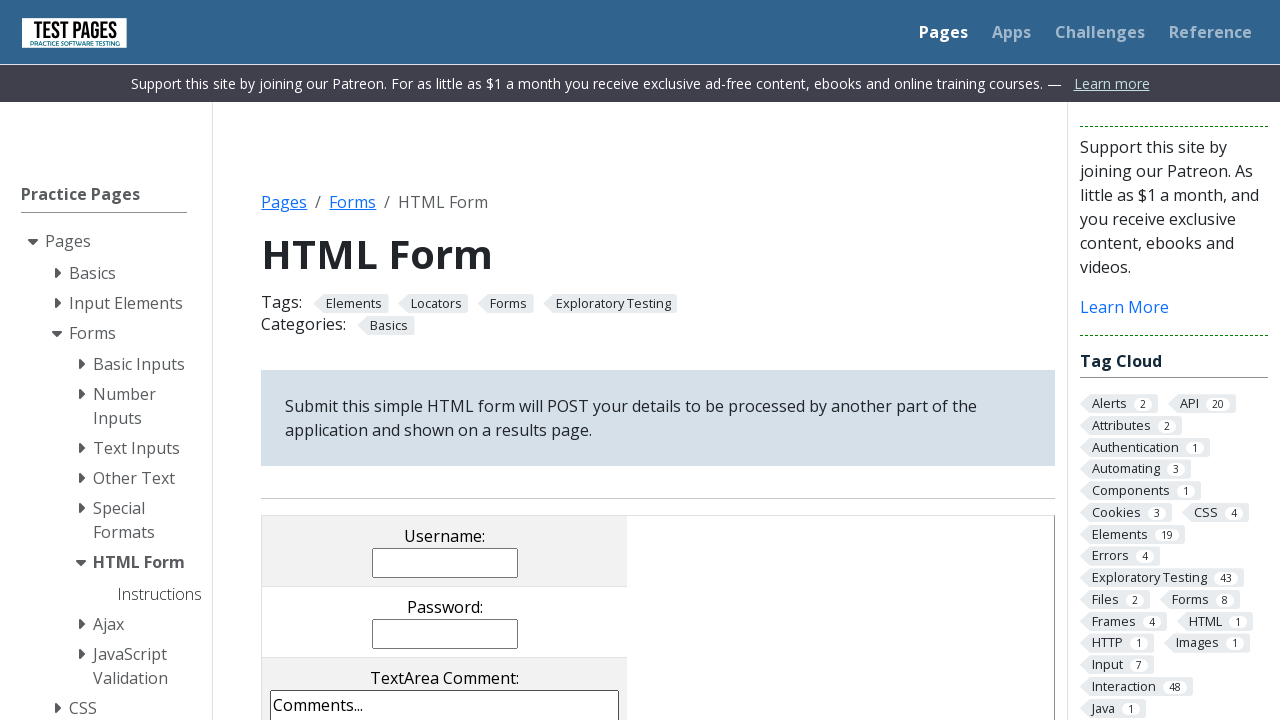

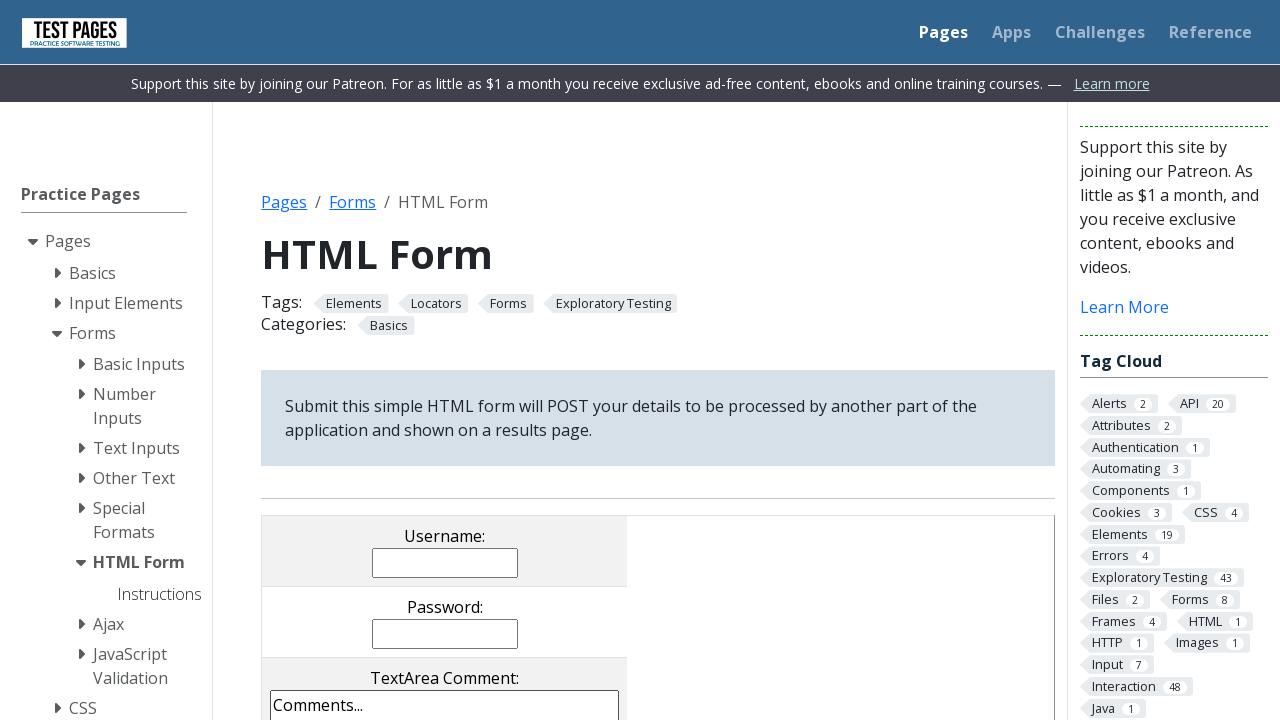